Tests the text box form on demoqa.com by navigating to the Elements section, filling in full name, email, current address, and permanent address fields, submitting the form, and verifying the submitted data is displayed correctly.

Starting URL: https://demoqa.com/

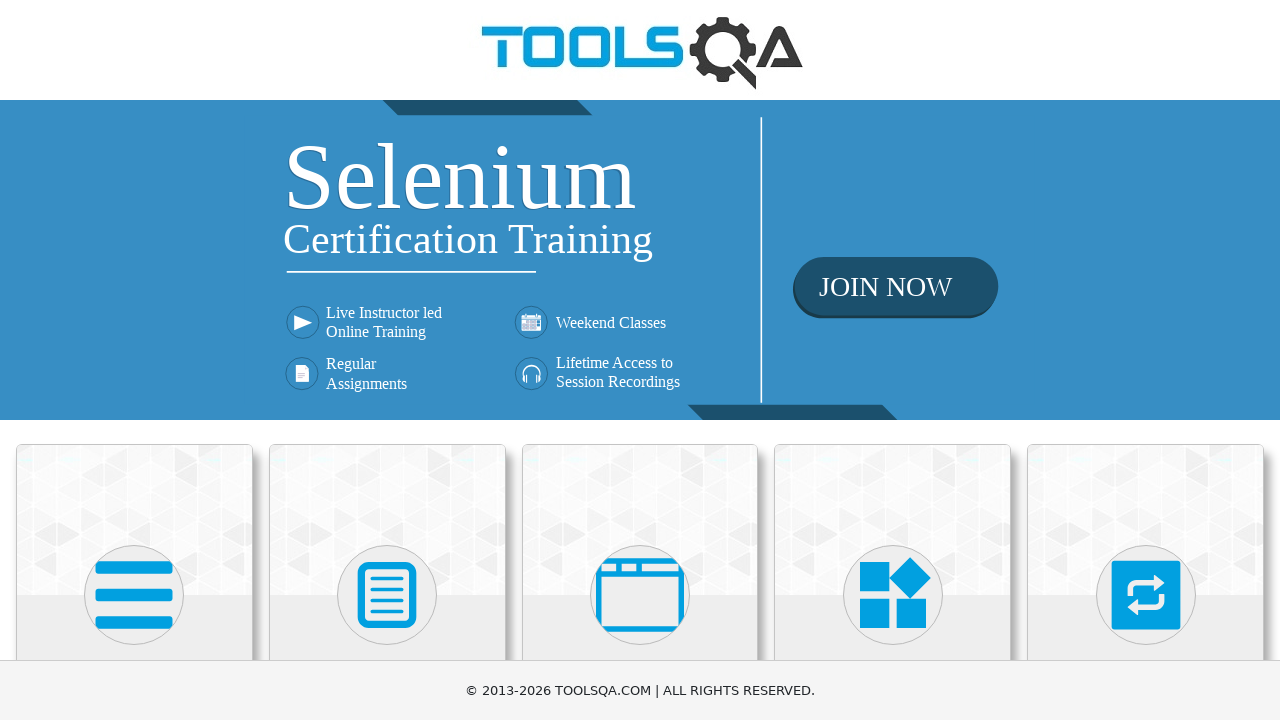

Clicked on Elements card at (134, 360) on xpath=//div[contains(h5, 'Elements')]
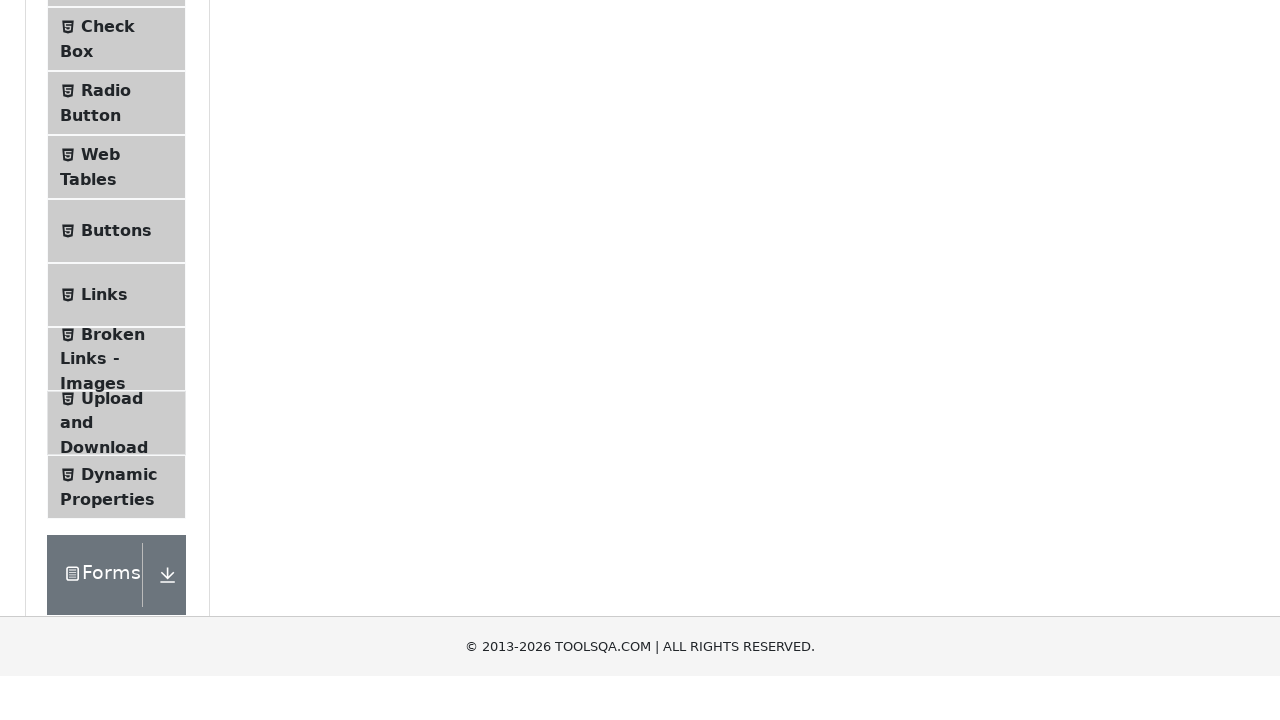

Clicked on Text Box menu item at (116, 261) on #item-0
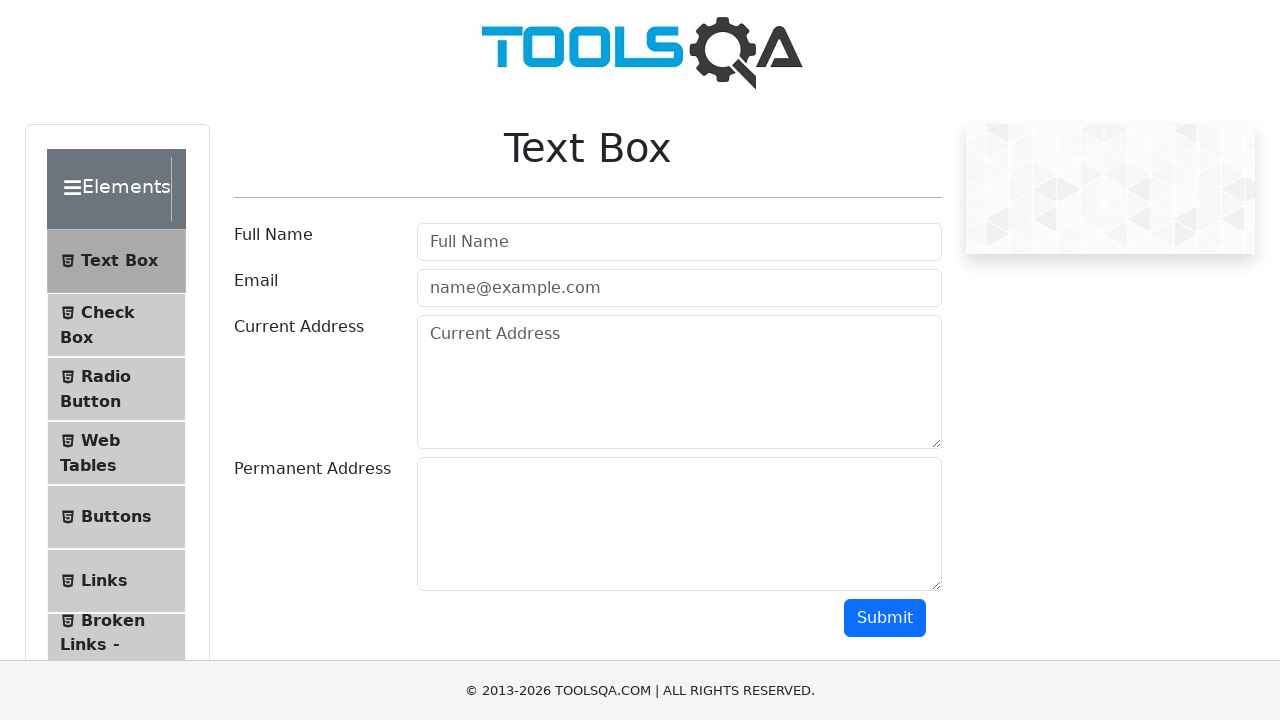

Filled full name field with 'John Michael Smith' on #userName
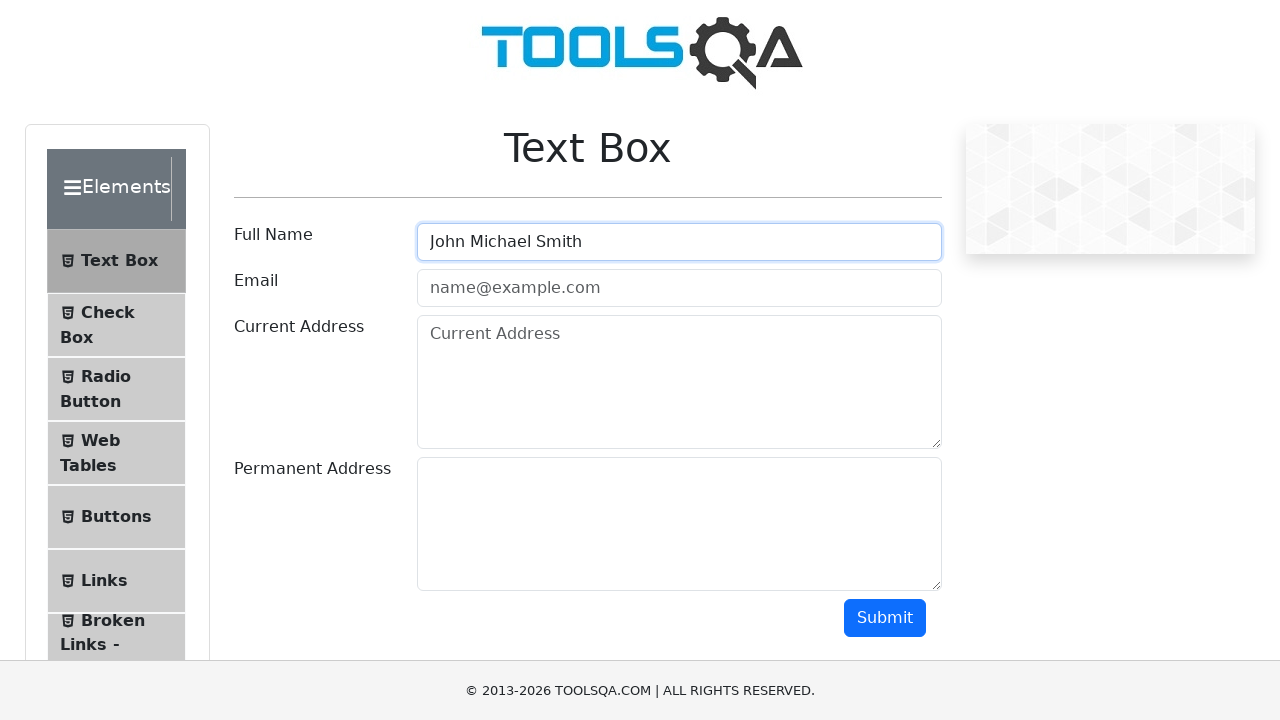

Filled email field with 'johnsmith847@example.com' on #userEmail
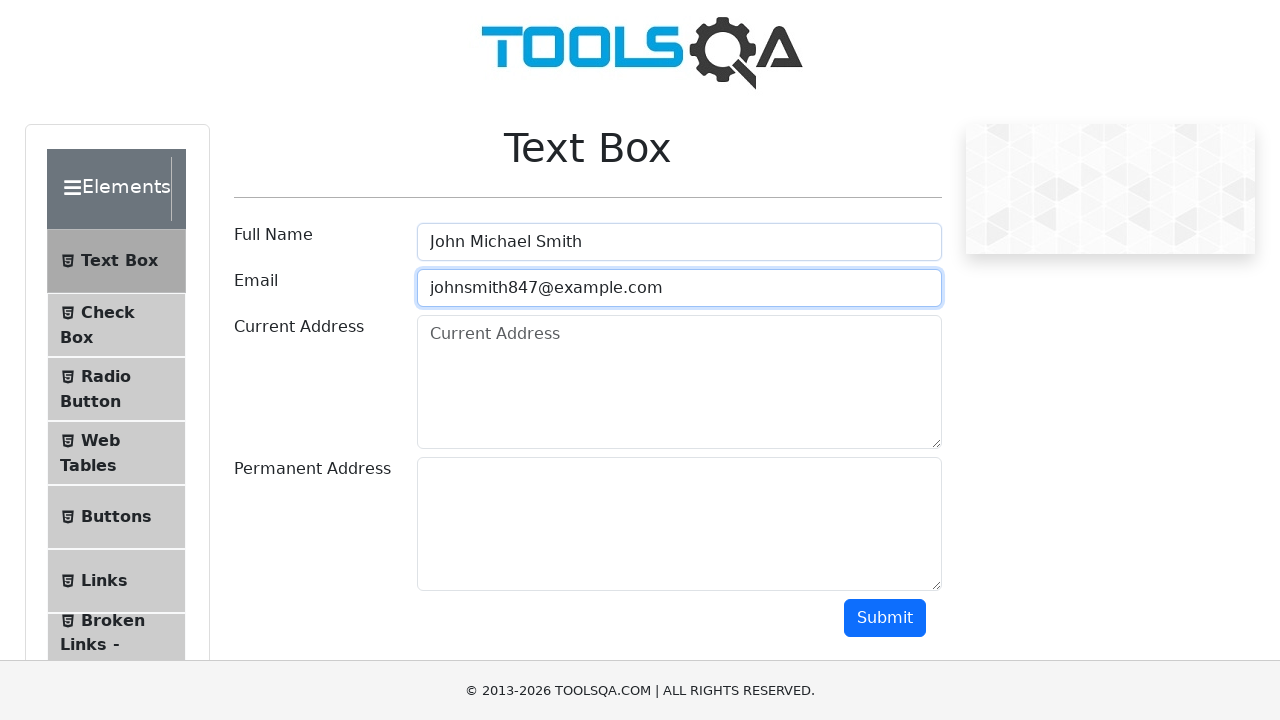

Filled current address field with '123 Main Street, Apt 4B, New York, NY 10001' on #currentAddress
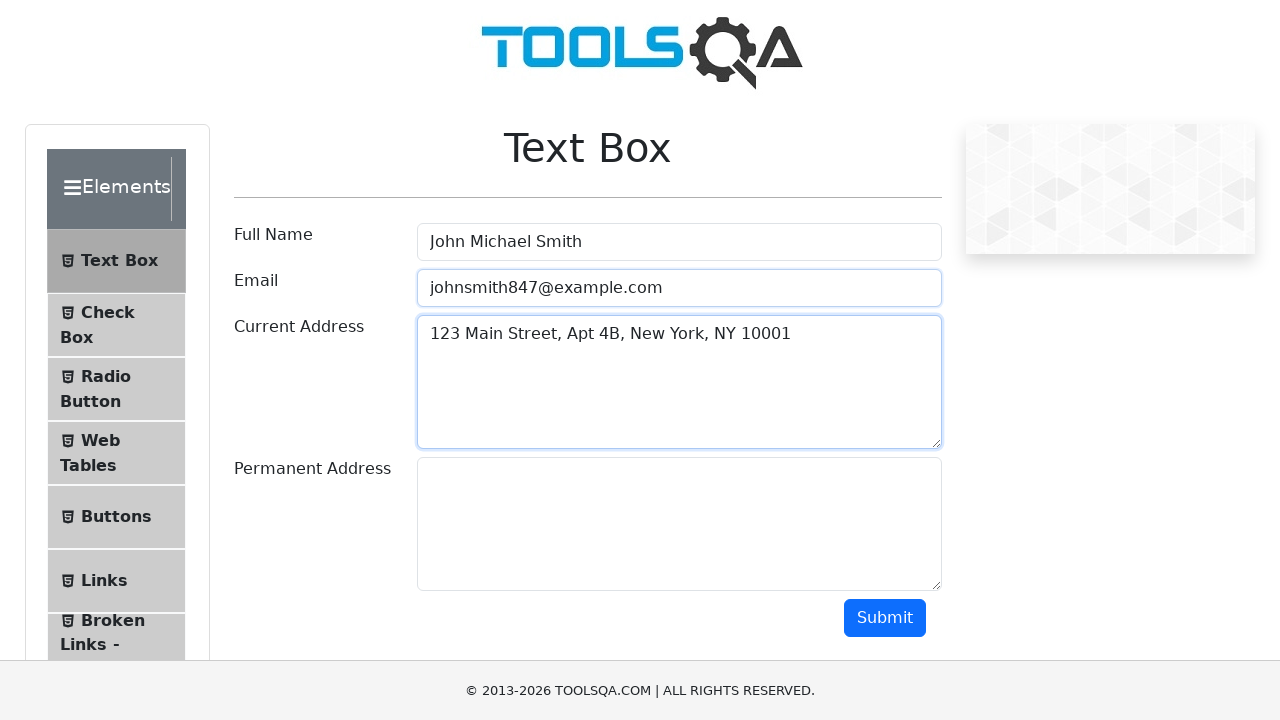

Filled permanent address field with '456 Oak Avenue, Suite 200, Los Angeles, CA 90001' on #permanentAddress
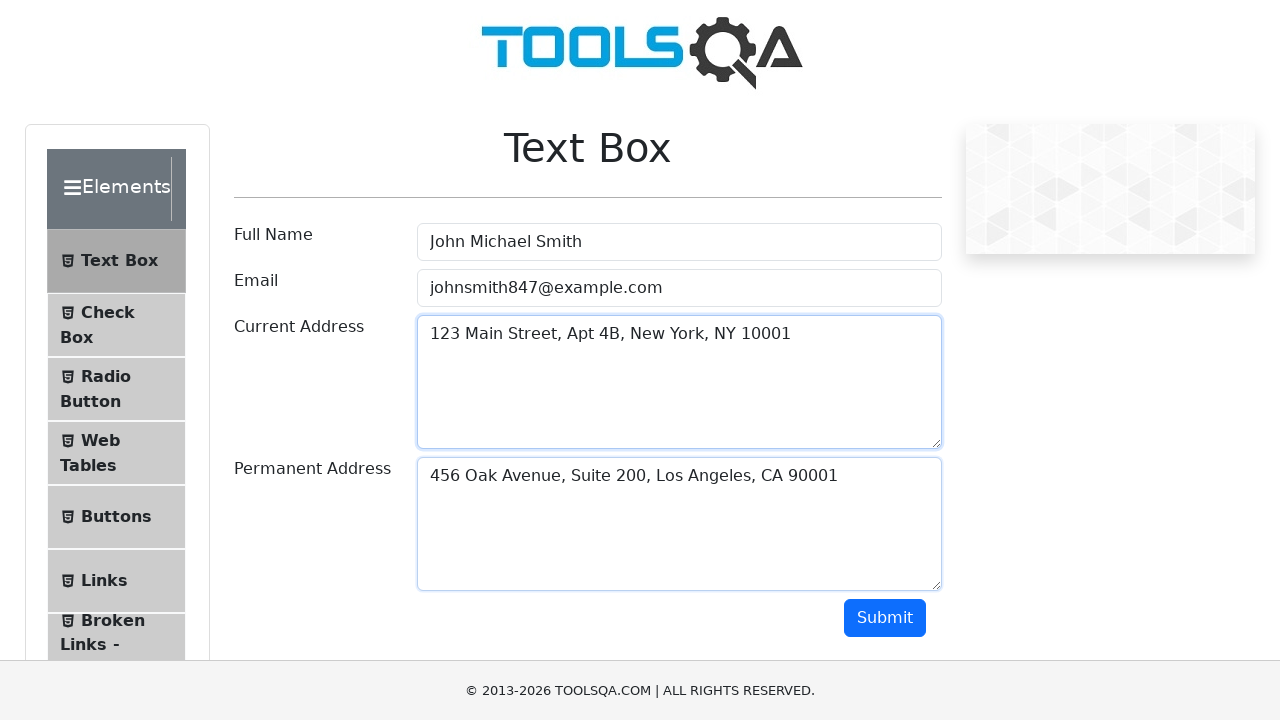

Clicked submit button to submit the form at (885, 618) on #submit
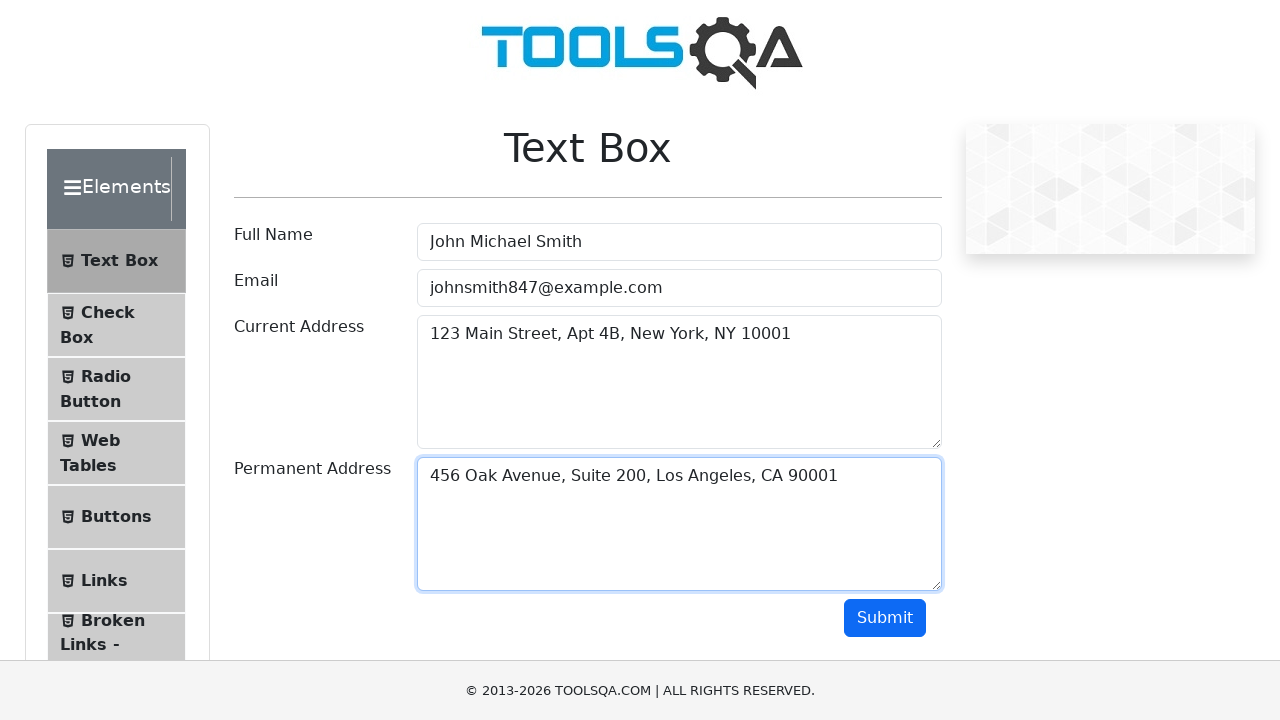

Waited for name field to appear in results
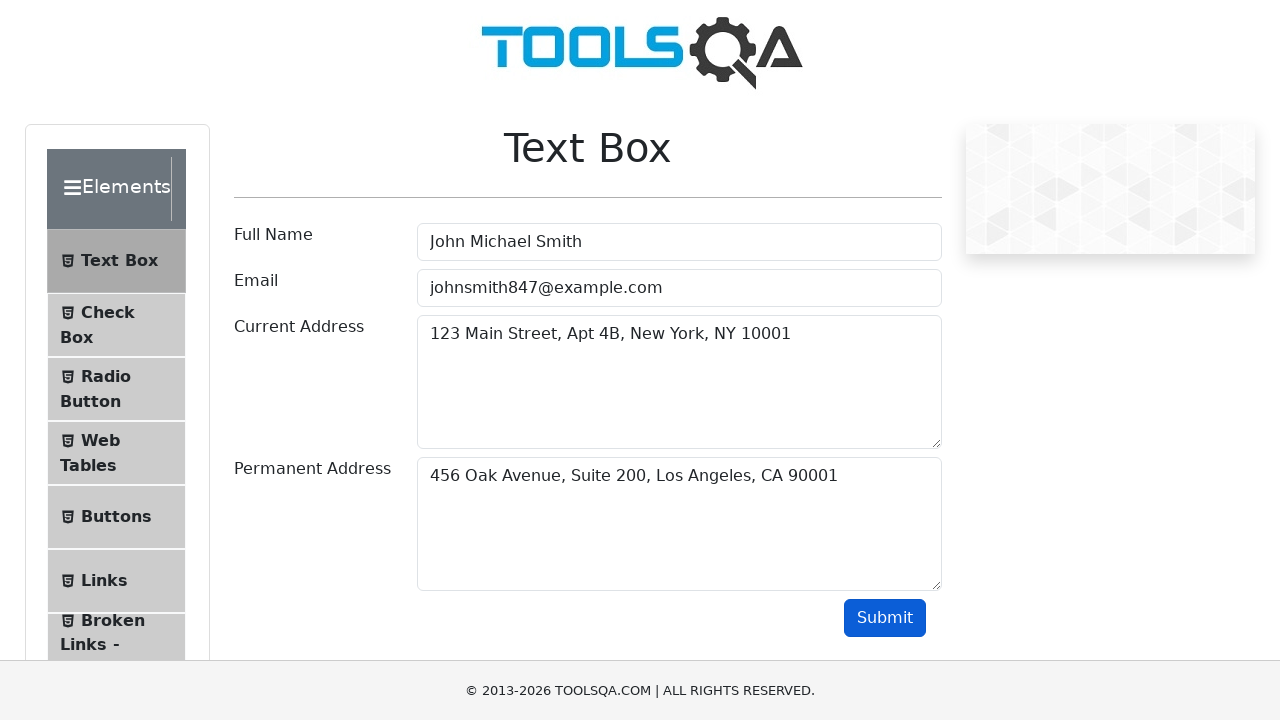

Waited for email field to appear in results
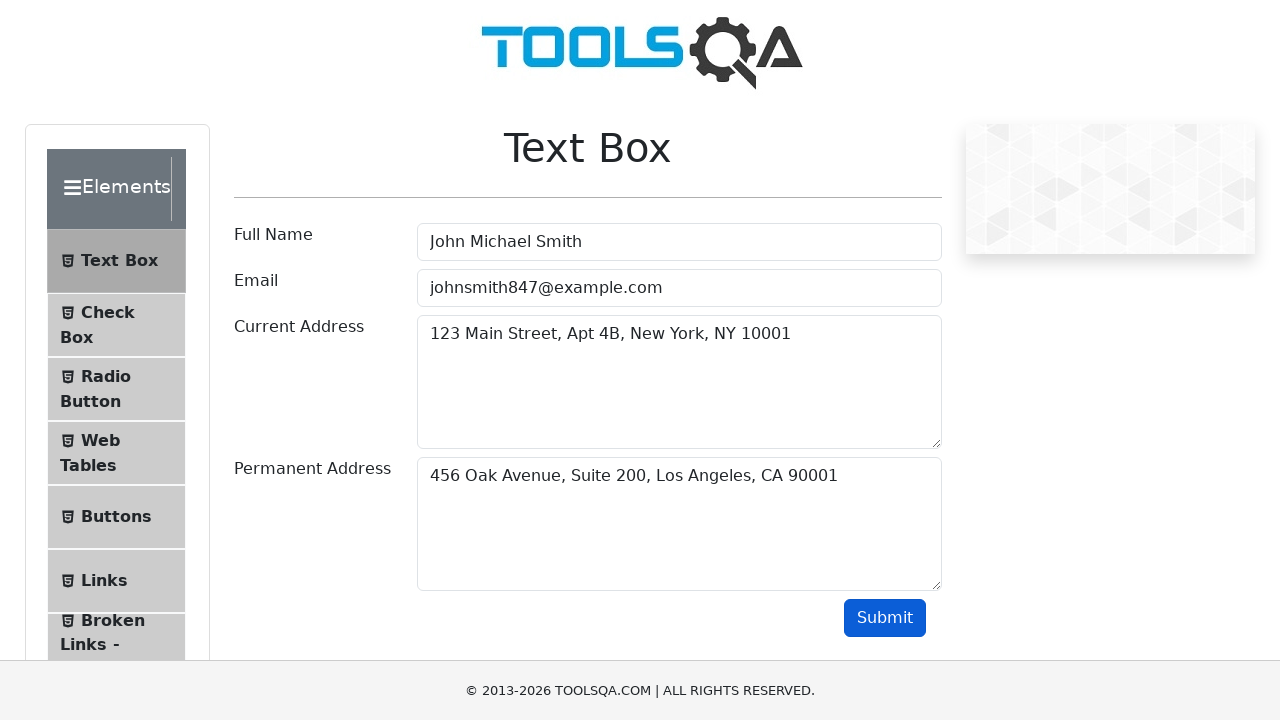

Waited for current address field to appear in results
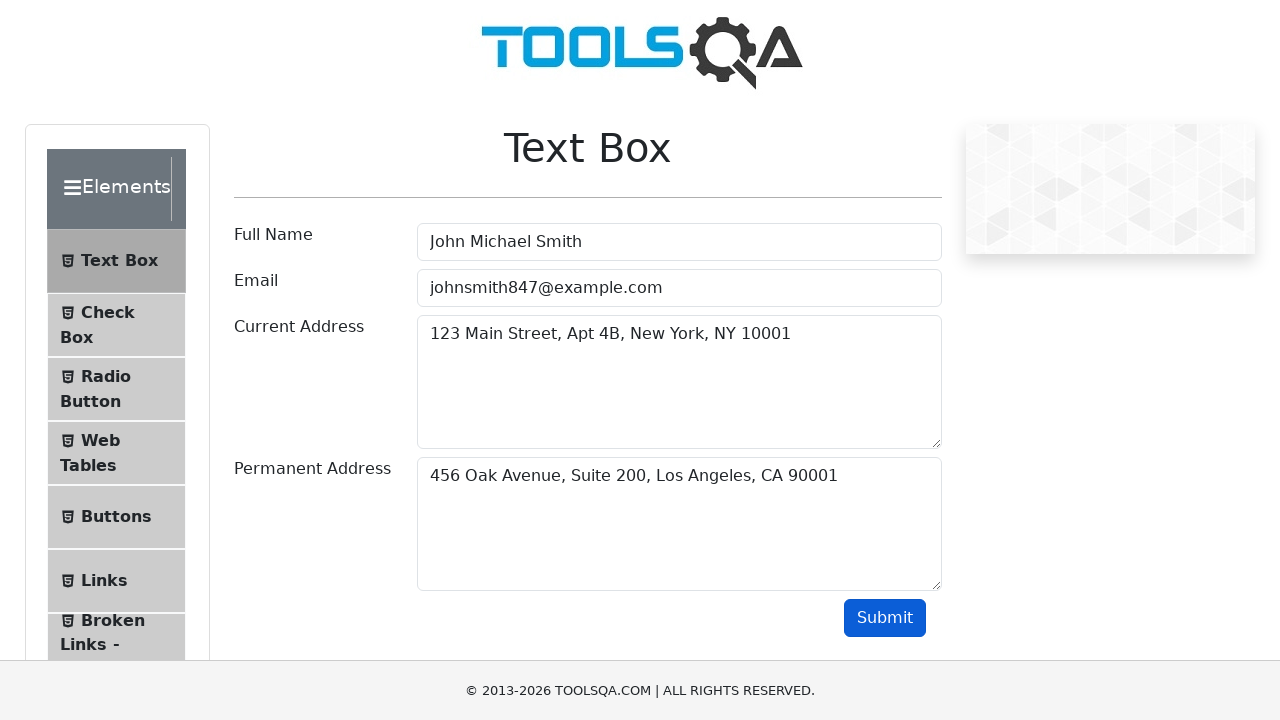

Waited for permanent address field to appear in results
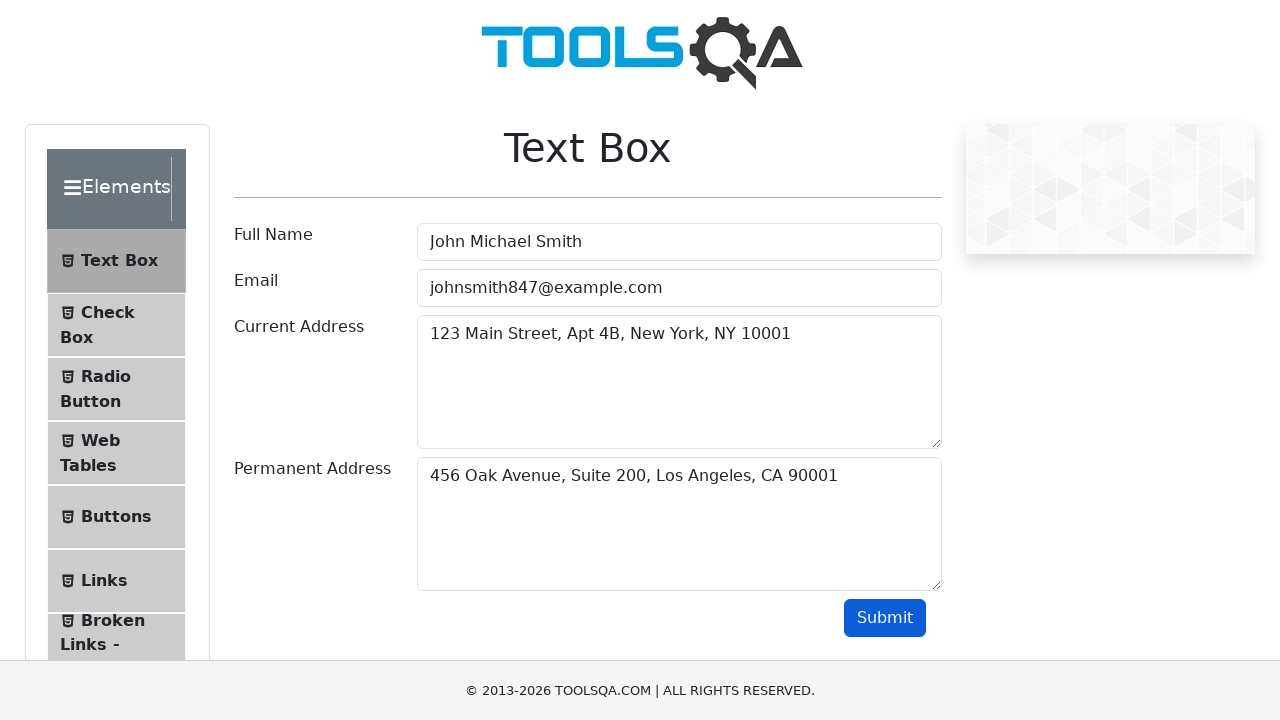

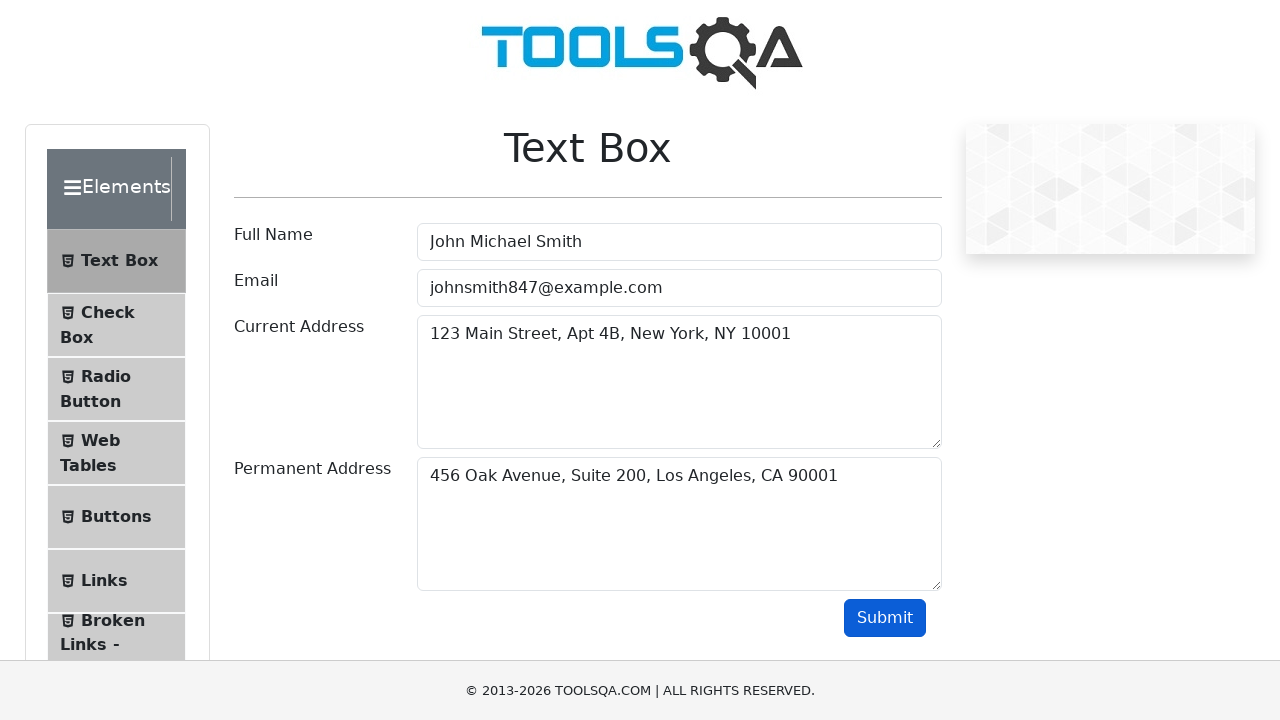